Tests the autosuggest dropdown functionality by typing a partial country name, waiting for suggestions to appear, and selecting "India" from the dropdown list.

Starting URL: https://rahulshettyacademy.com/dropdownsPractise/

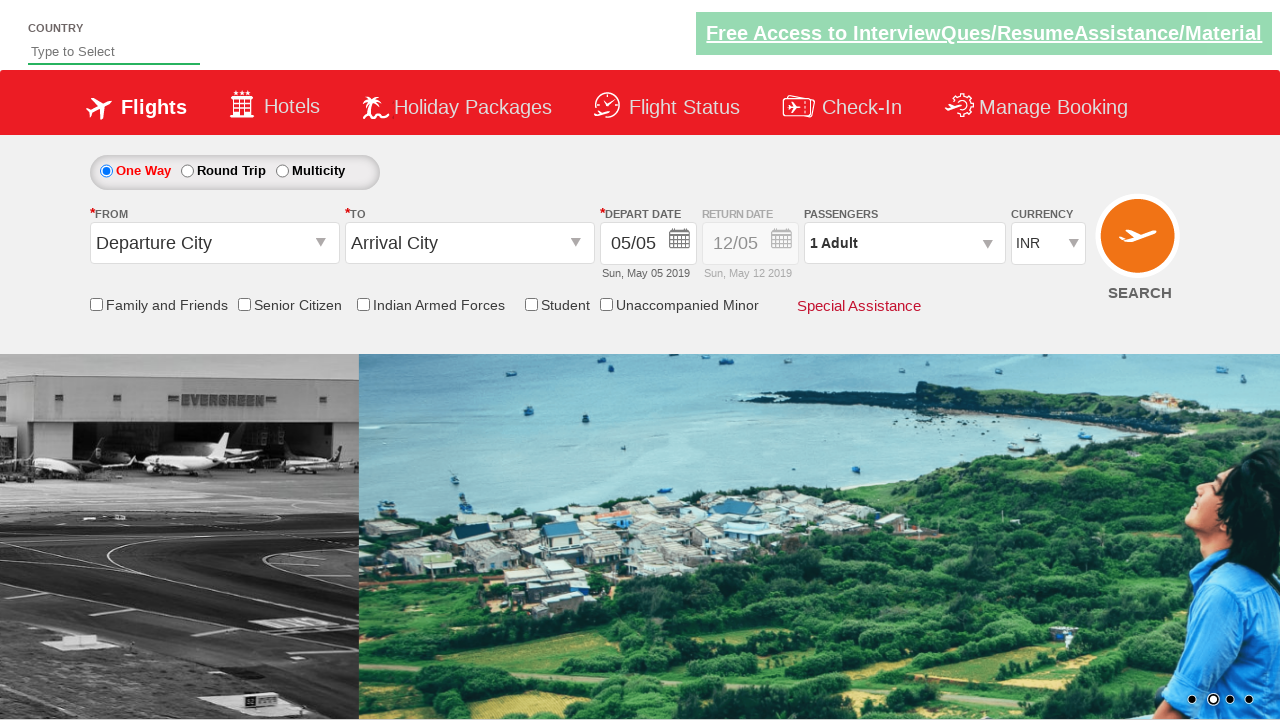

Filled autosuggest input with 'ind' to trigger dropdown on input#autosuggest
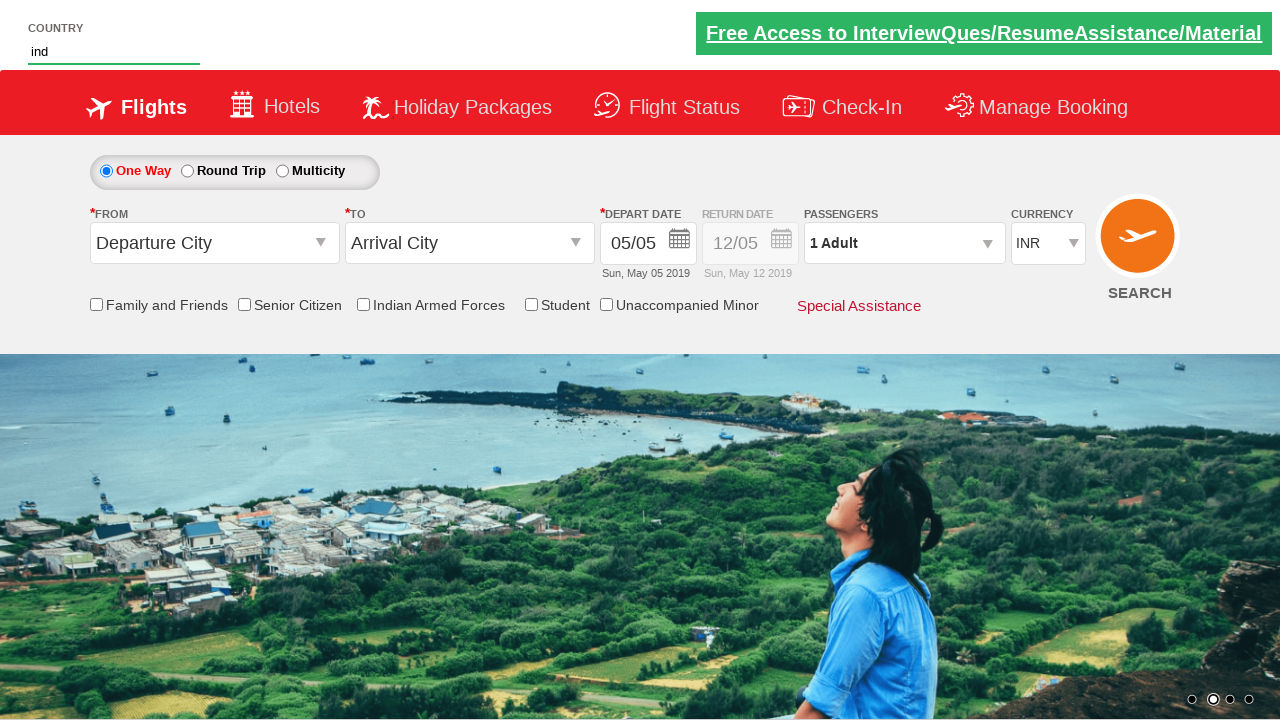

Autosuggest dropdown appeared with suggestions
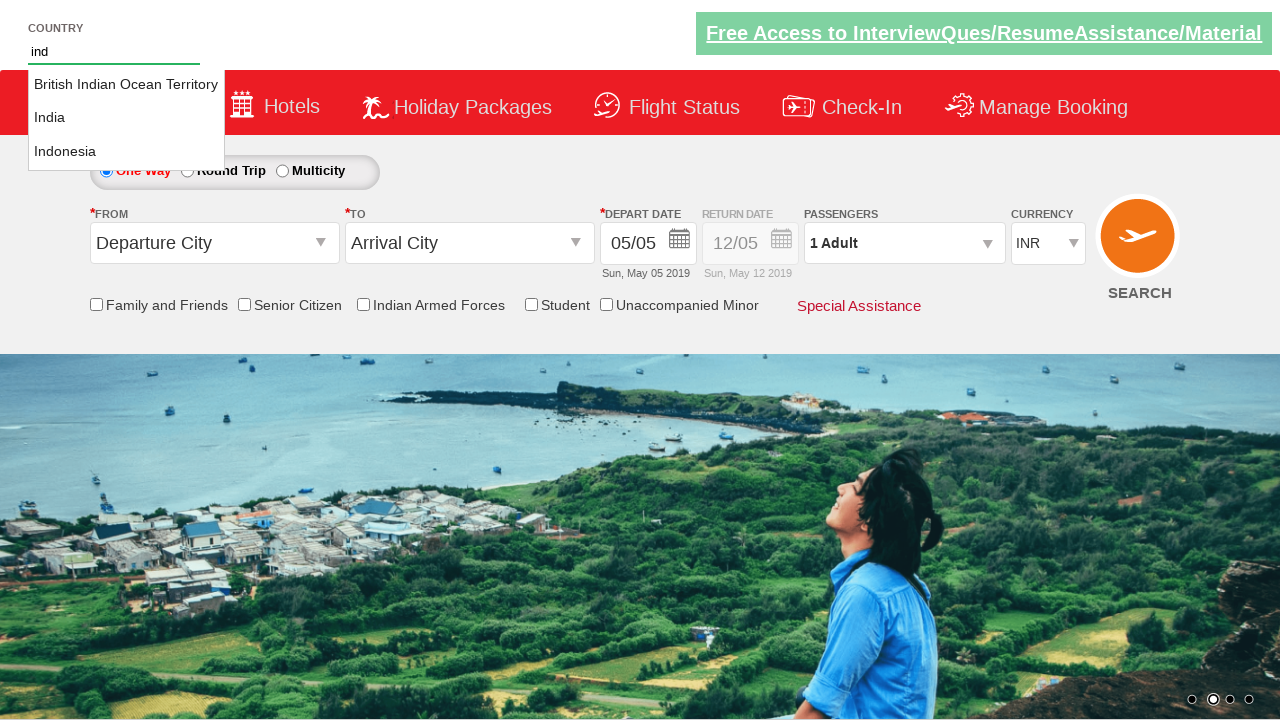

Located 3 suggestion items in dropdown
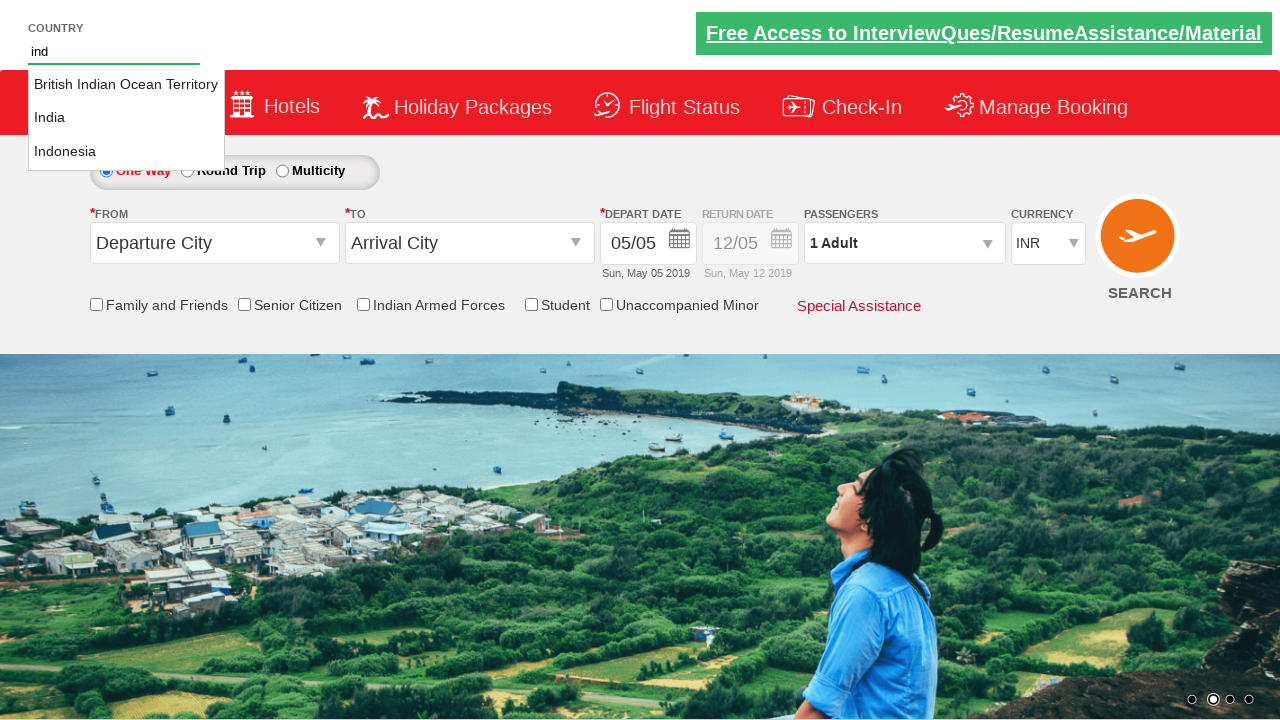

Clicked on 'India' from the autosuggest dropdown at (126, 118) on li.ui-menu-item a >> nth=1
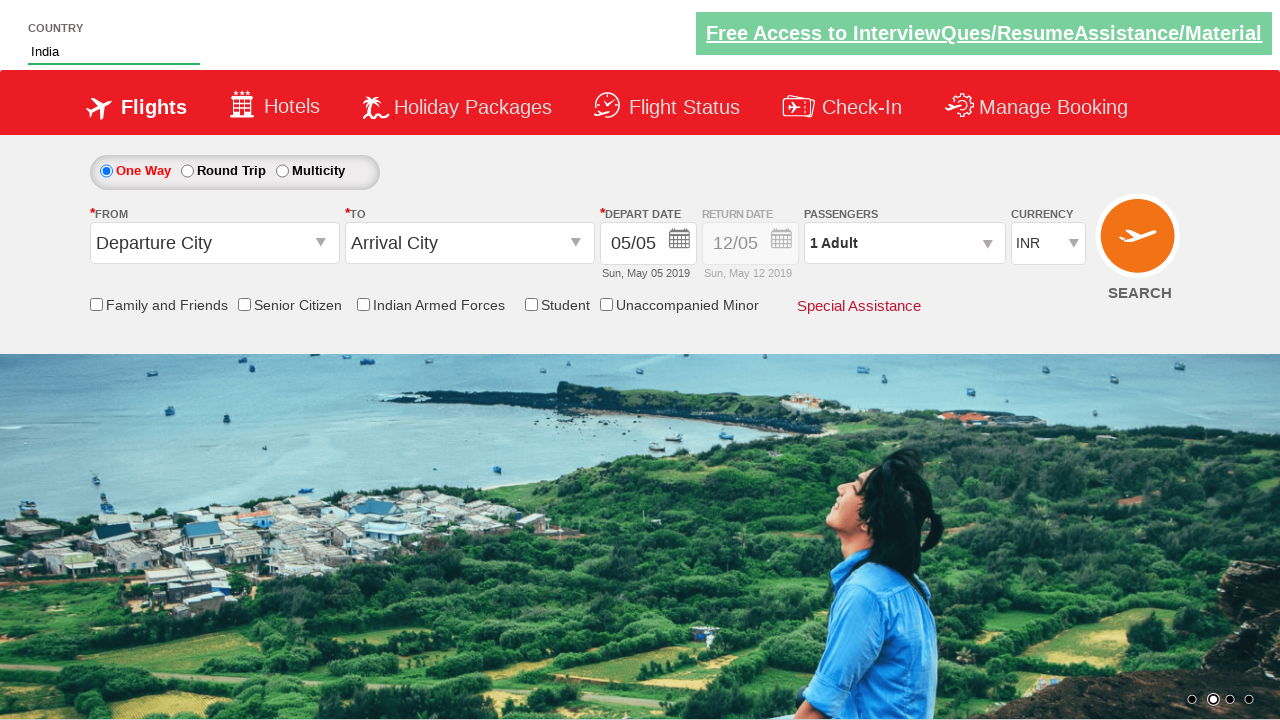

Verified 'India' was successfully selected in the autosuggest field
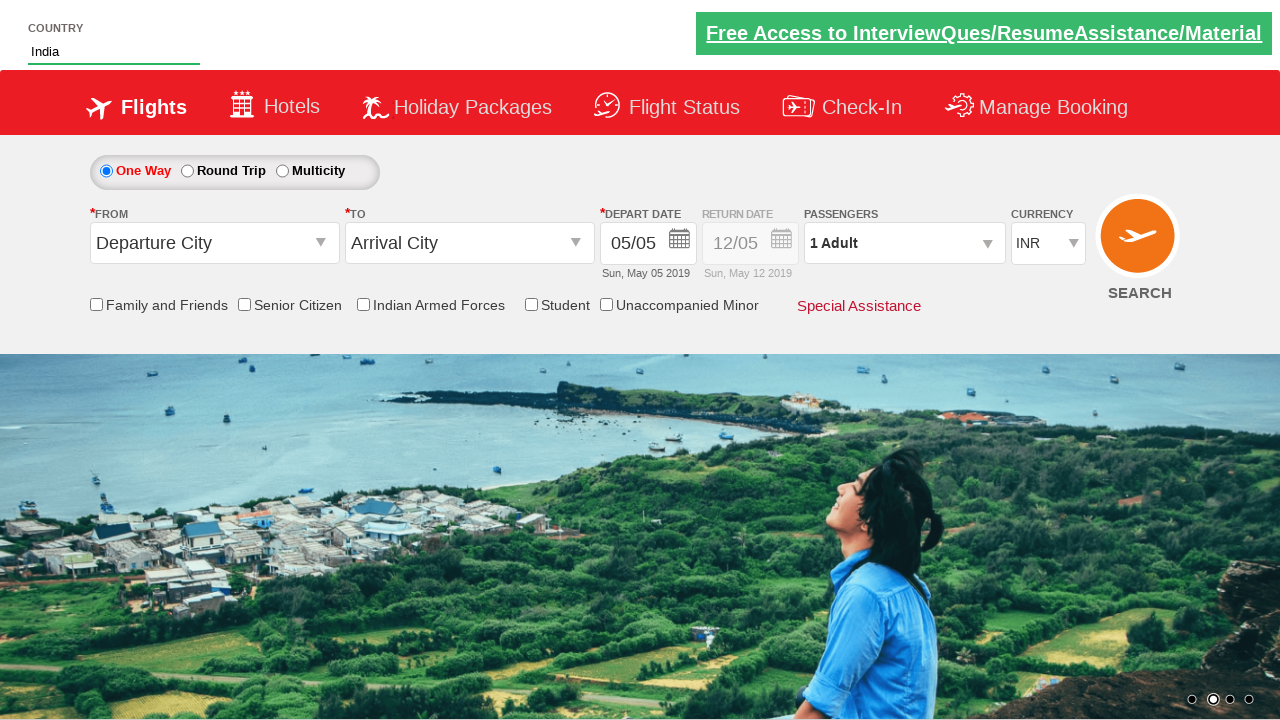

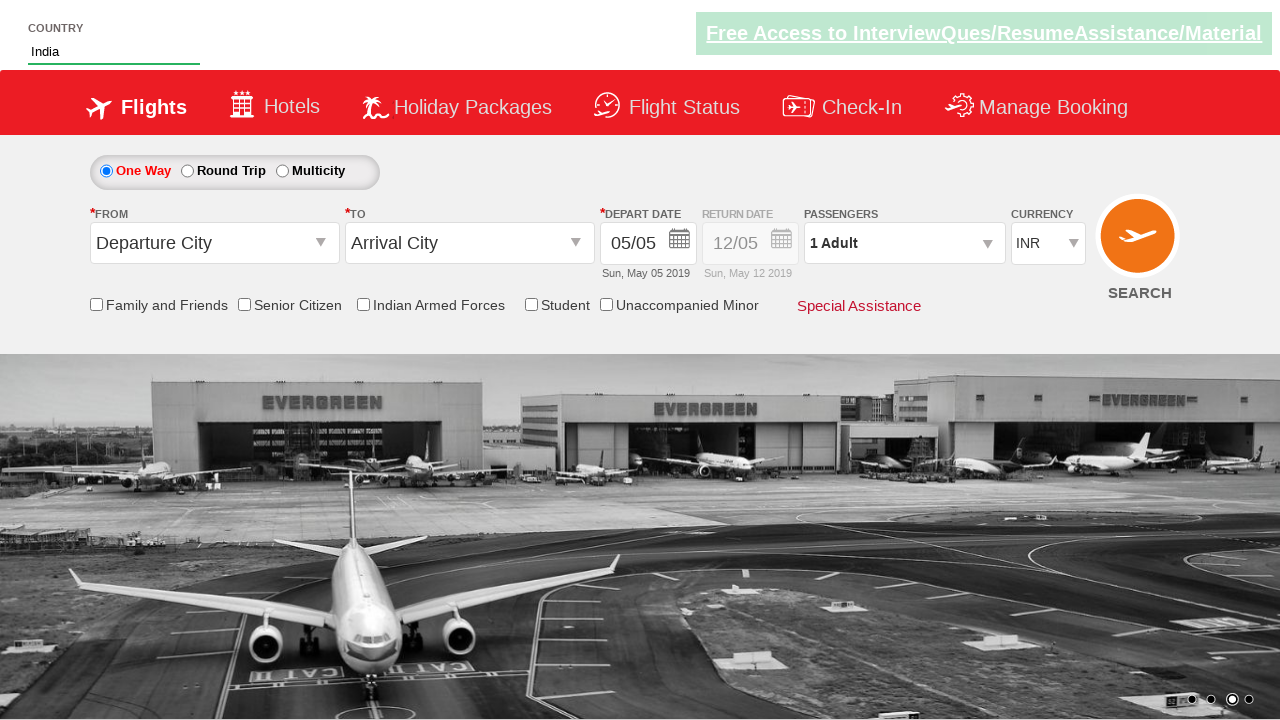